Tests clicking the upload button without selecting a file first, verifying the page still loads correctly.

Starting URL: https://the-internet.herokuapp.com/upload

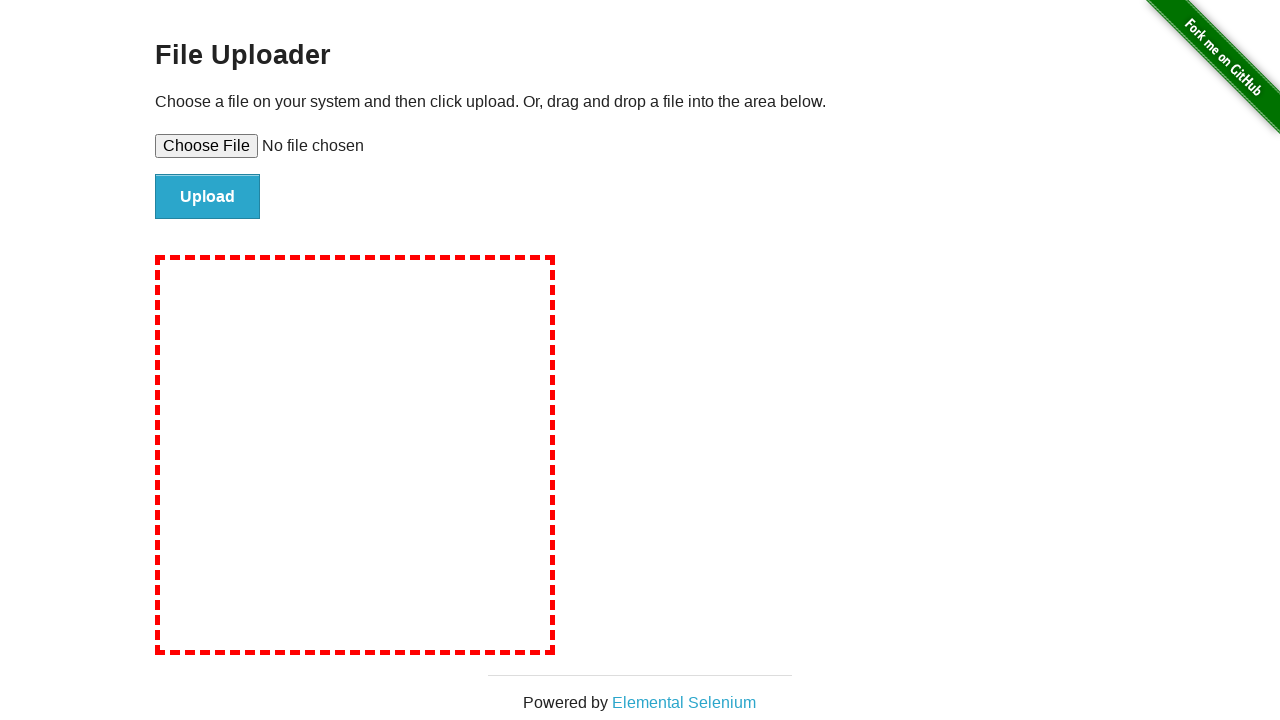

Clicked upload button without selecting a file at (208, 197) on #file-submit
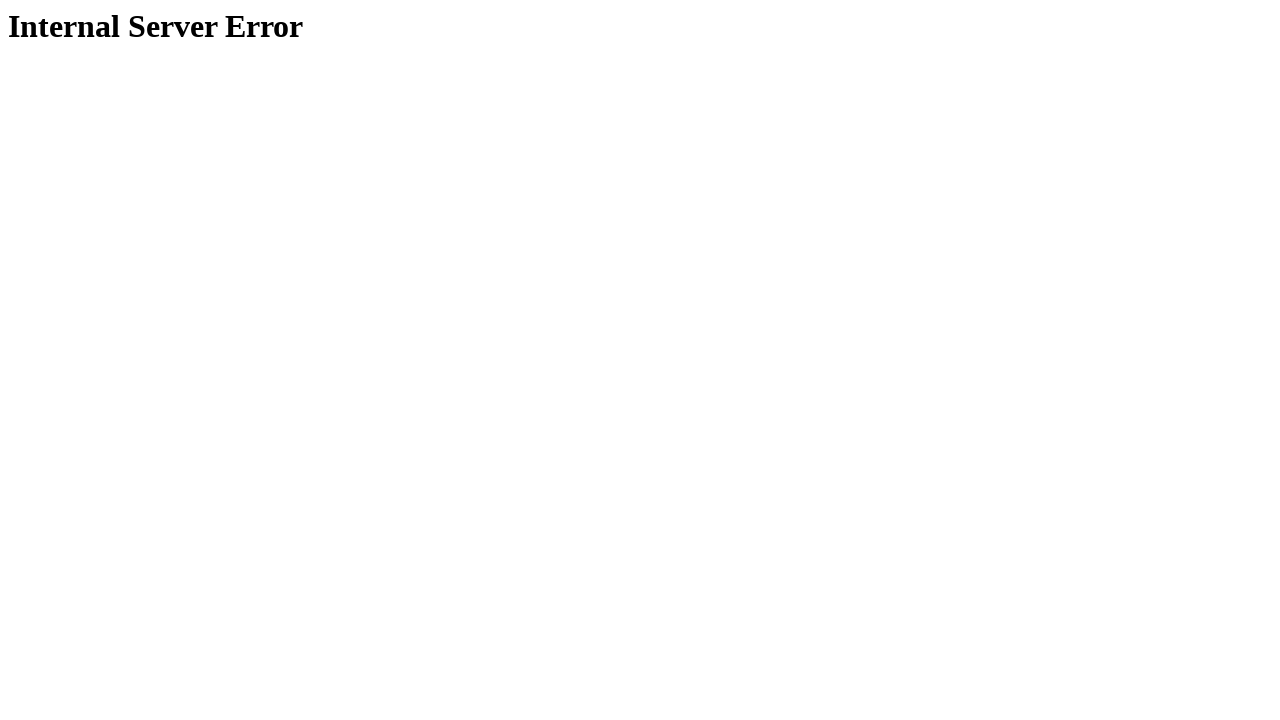

Verified page still on upload URL after clicking button without file
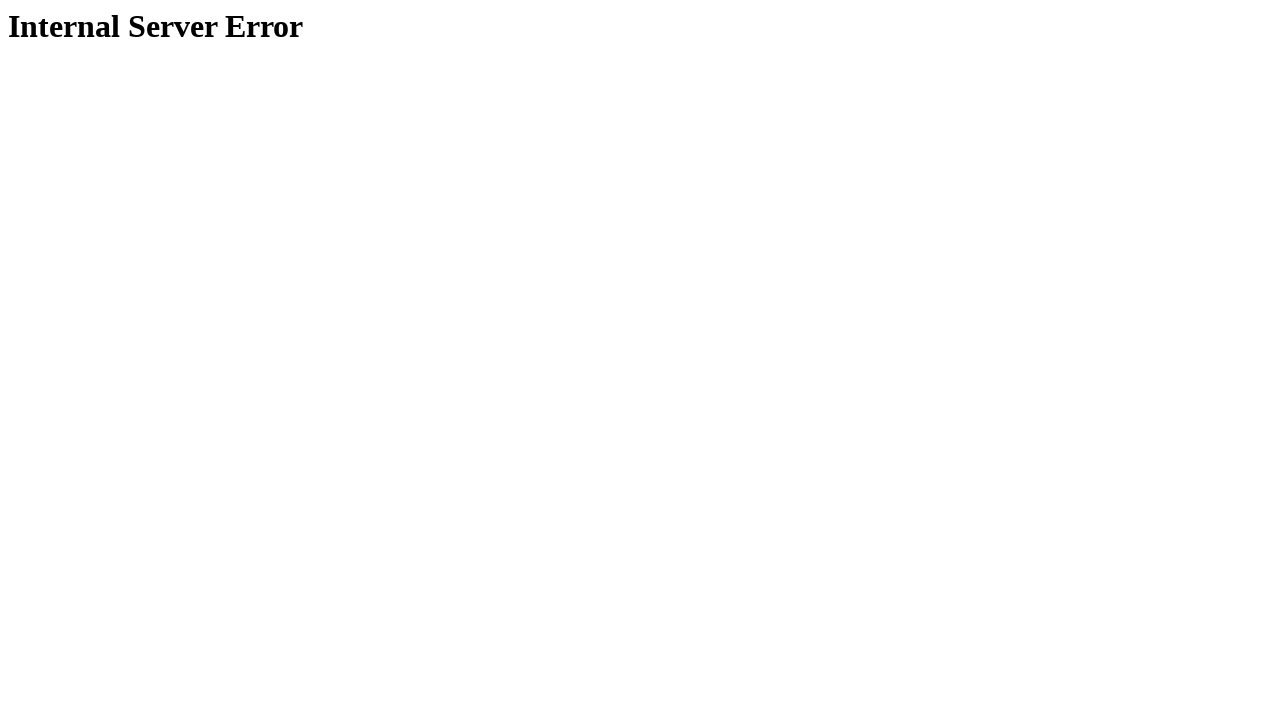

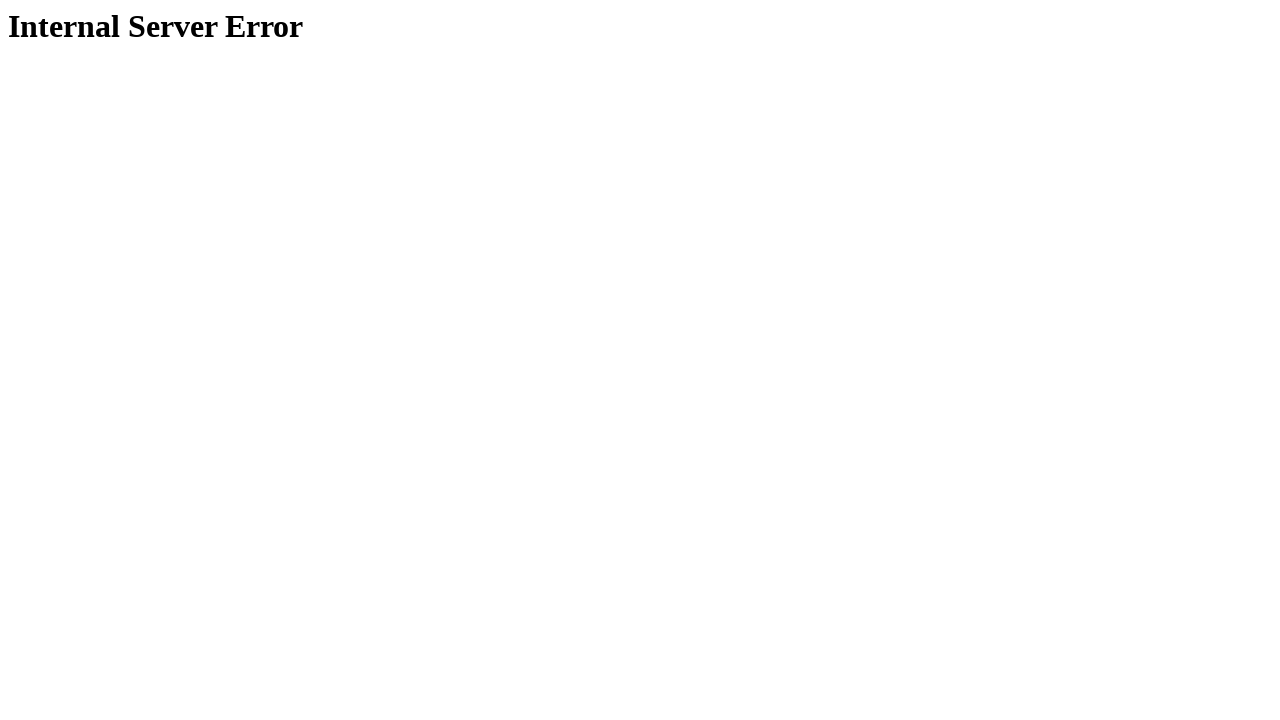